Tests the search functionality and navigation to cart page on a e-commerce site

Starting URL: https://rahulshettyacademy.com/seleniumPractise/#/

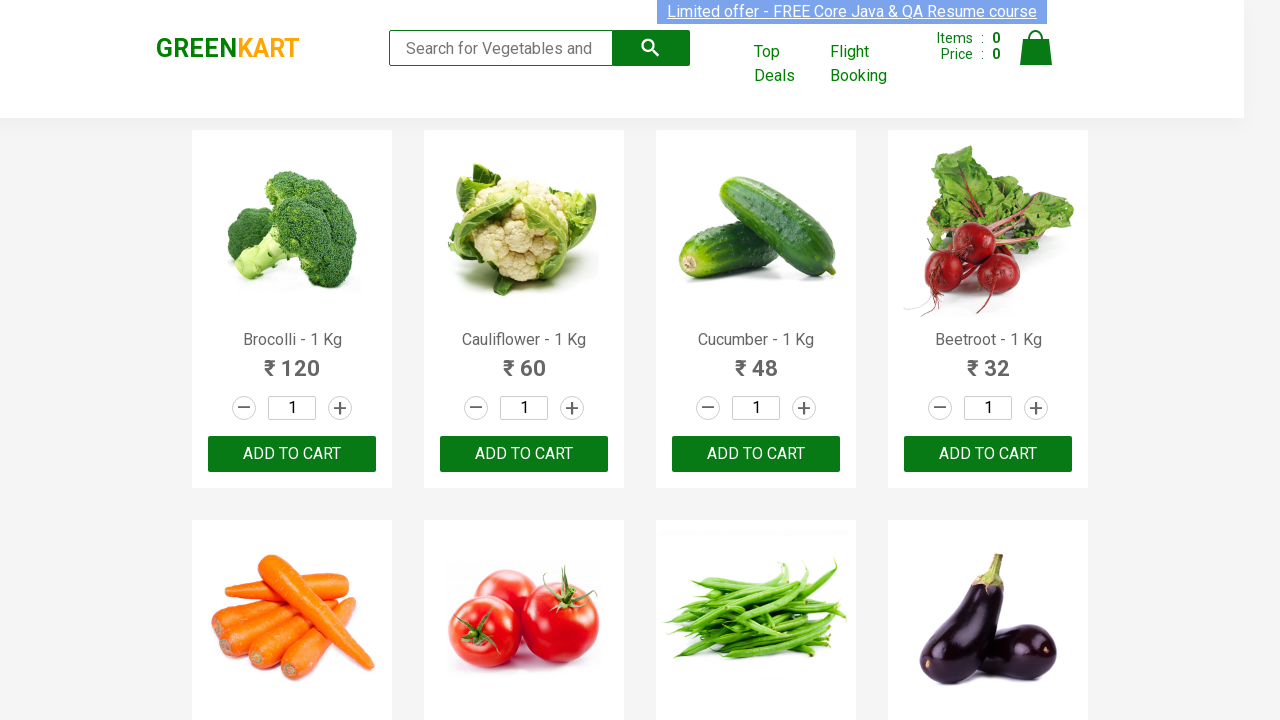

Cleared search box on .search-keyword
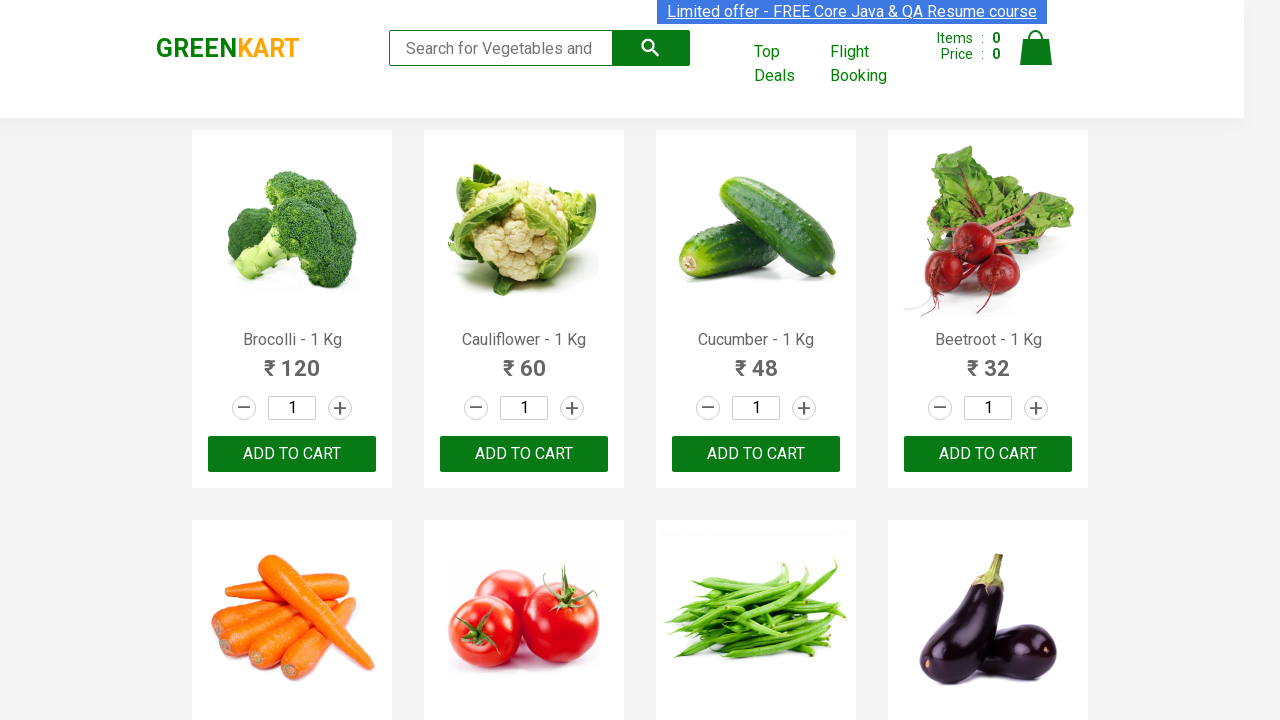

Filled search box with 'ca' to search for products on .search-keyword
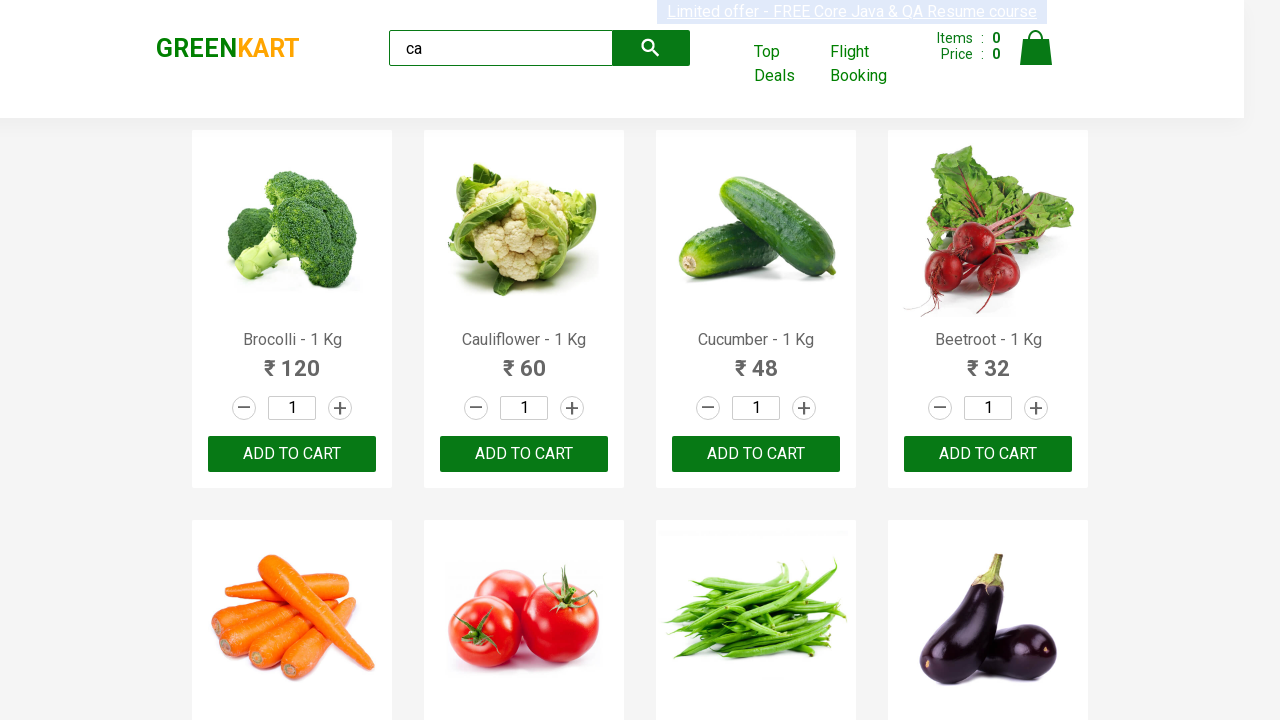

Clicked cart navigation link to navigate to cart page at (852, 12) on .cart-header-navlink
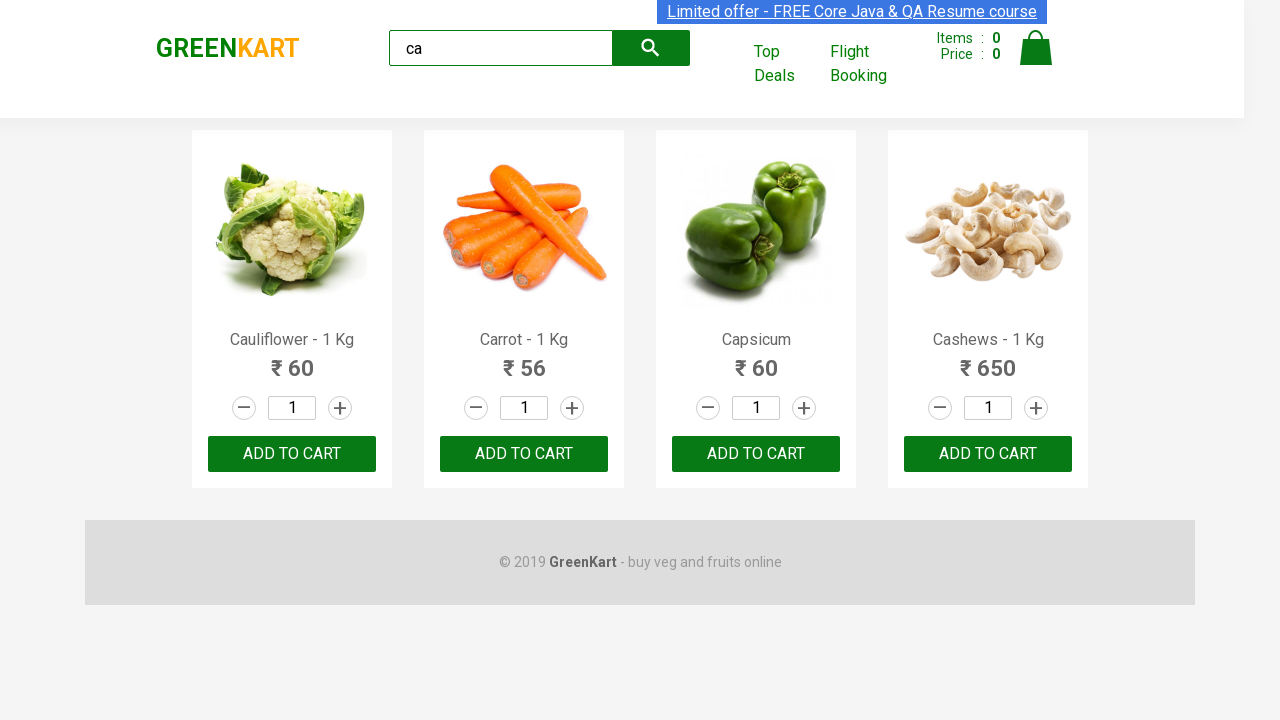

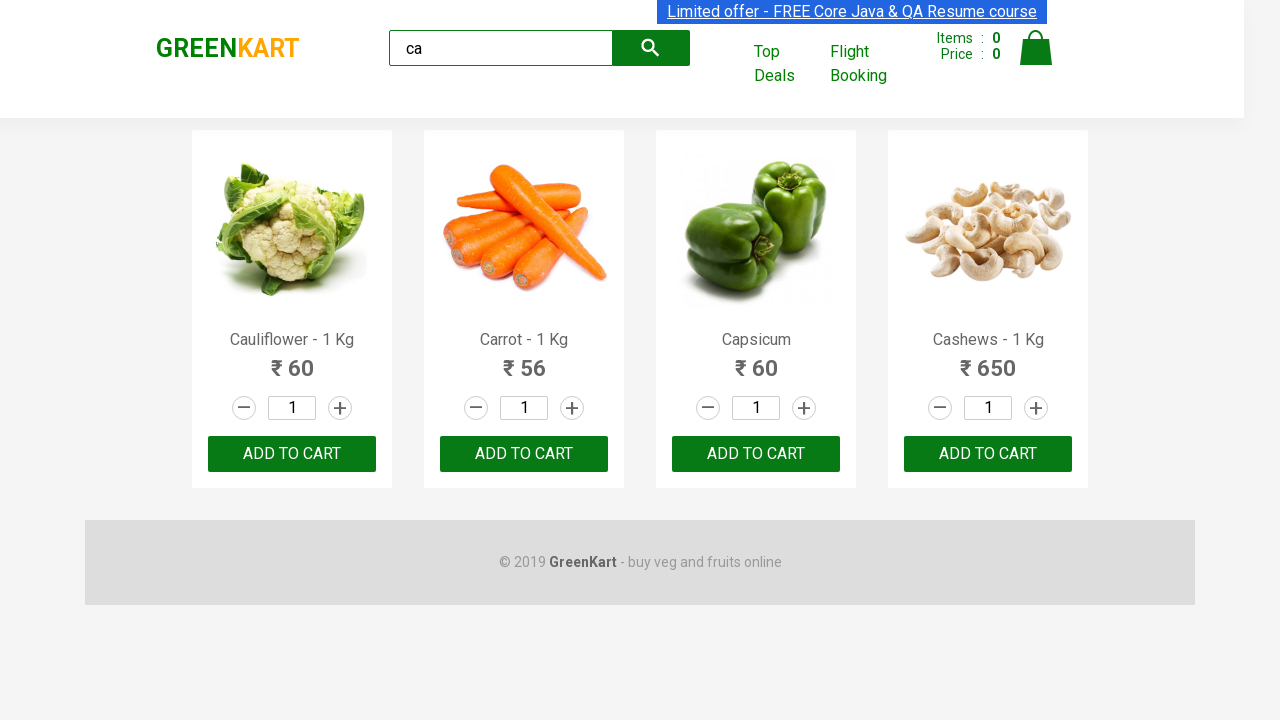